Tests scrolling functionality by scrolling to day-of-week checkbox elements and clicking on Sunday, Monday, and Tuesday checkboxes on a test automation practice page.

Starting URL: https://testautomationpractice.blogspot.com/

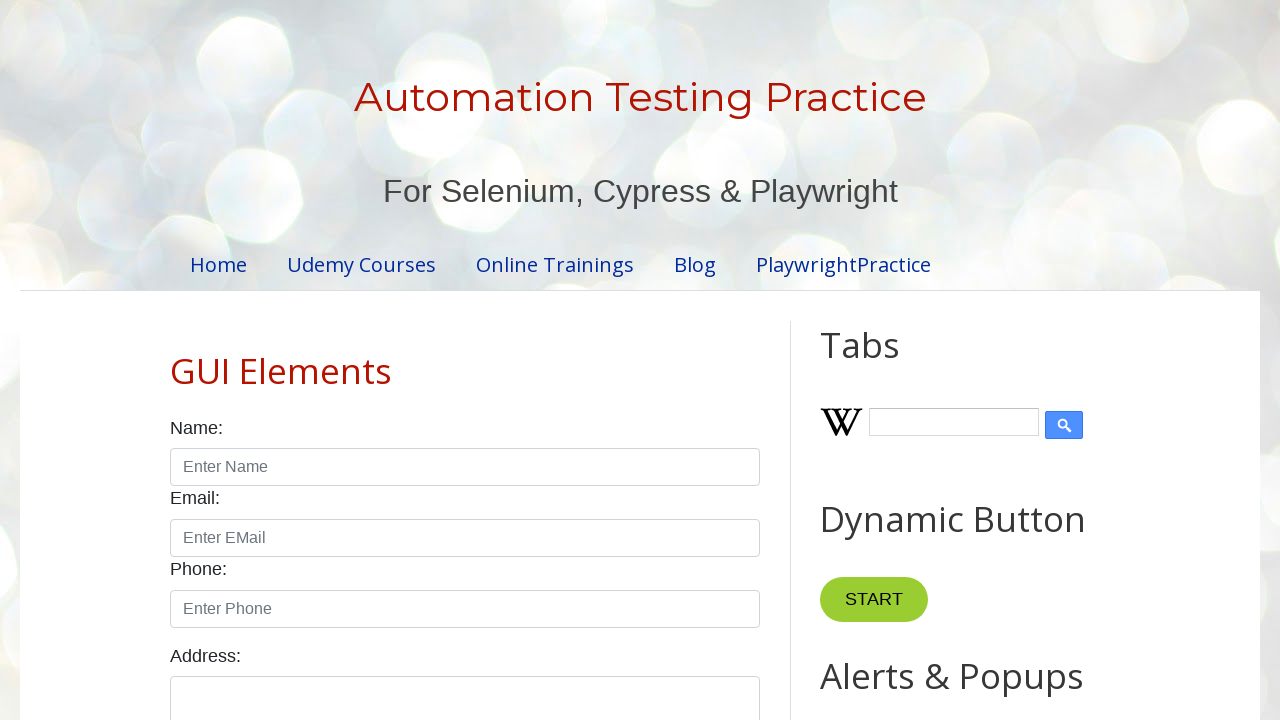

Scrolled to Sunday checkbox element
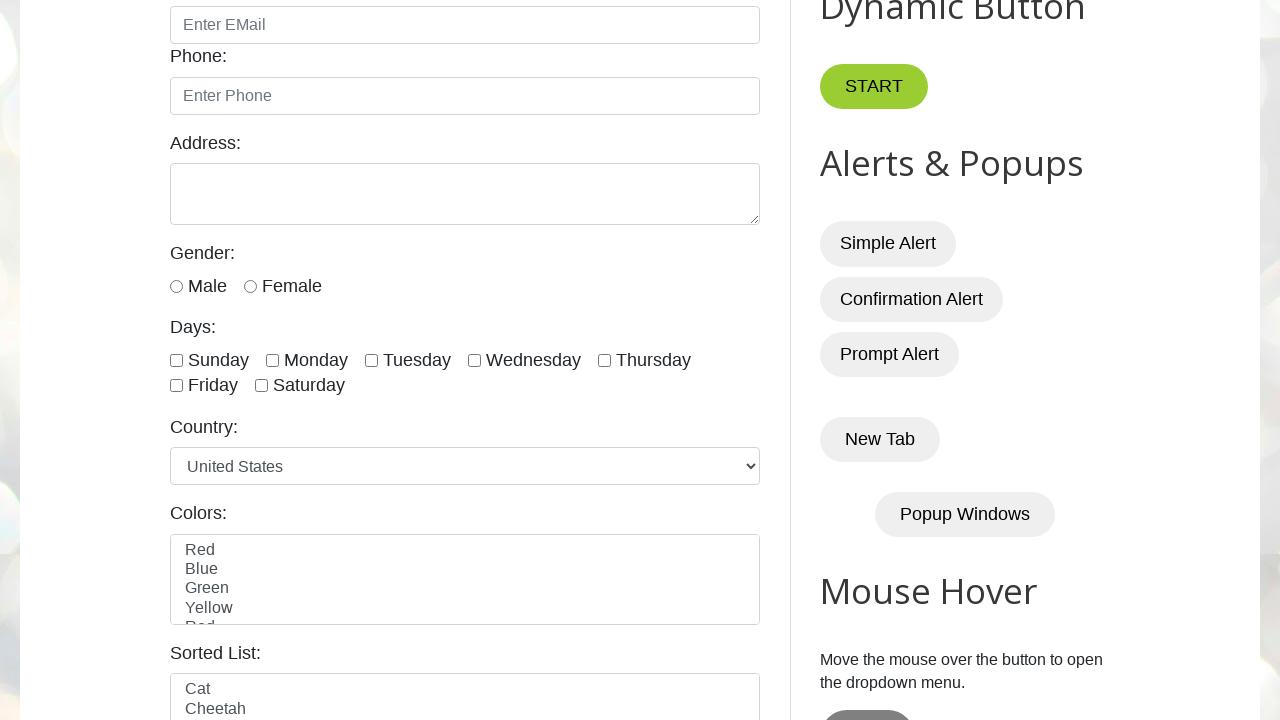

Clicked on Sunday checkbox at (176, 360) on #sunday
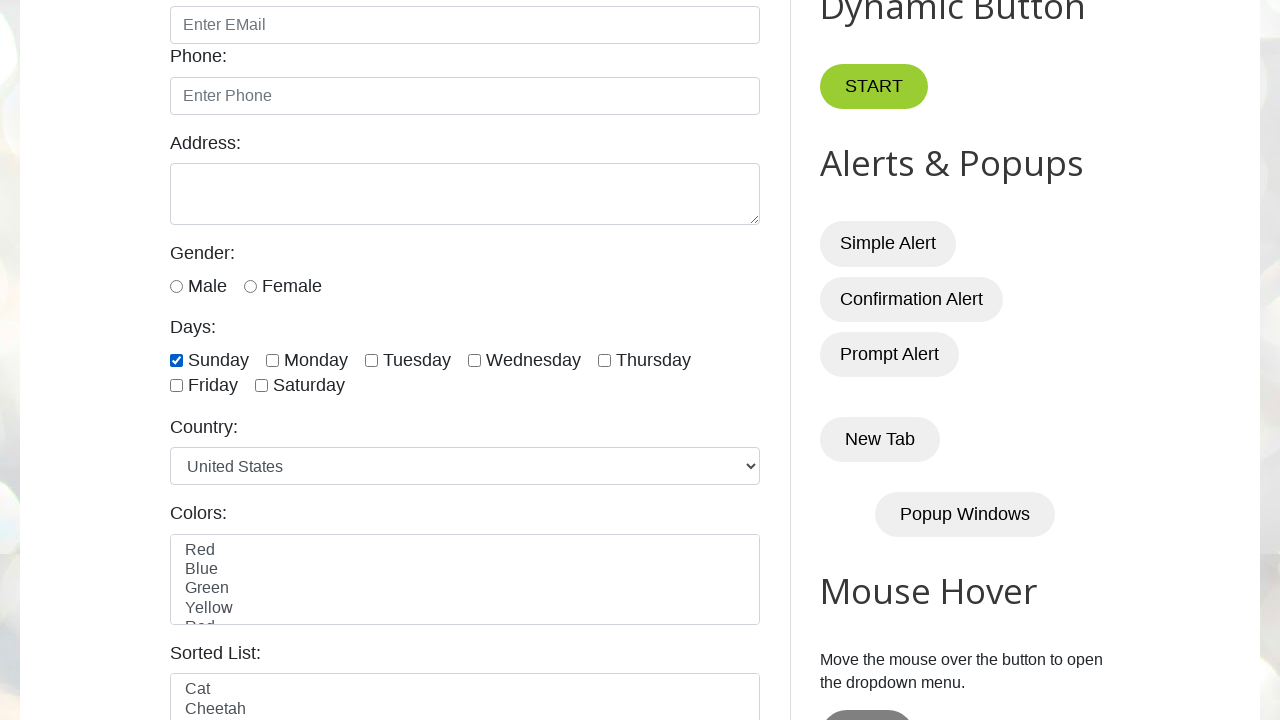

Clicked on Monday checkbox at (272, 360) on #monday
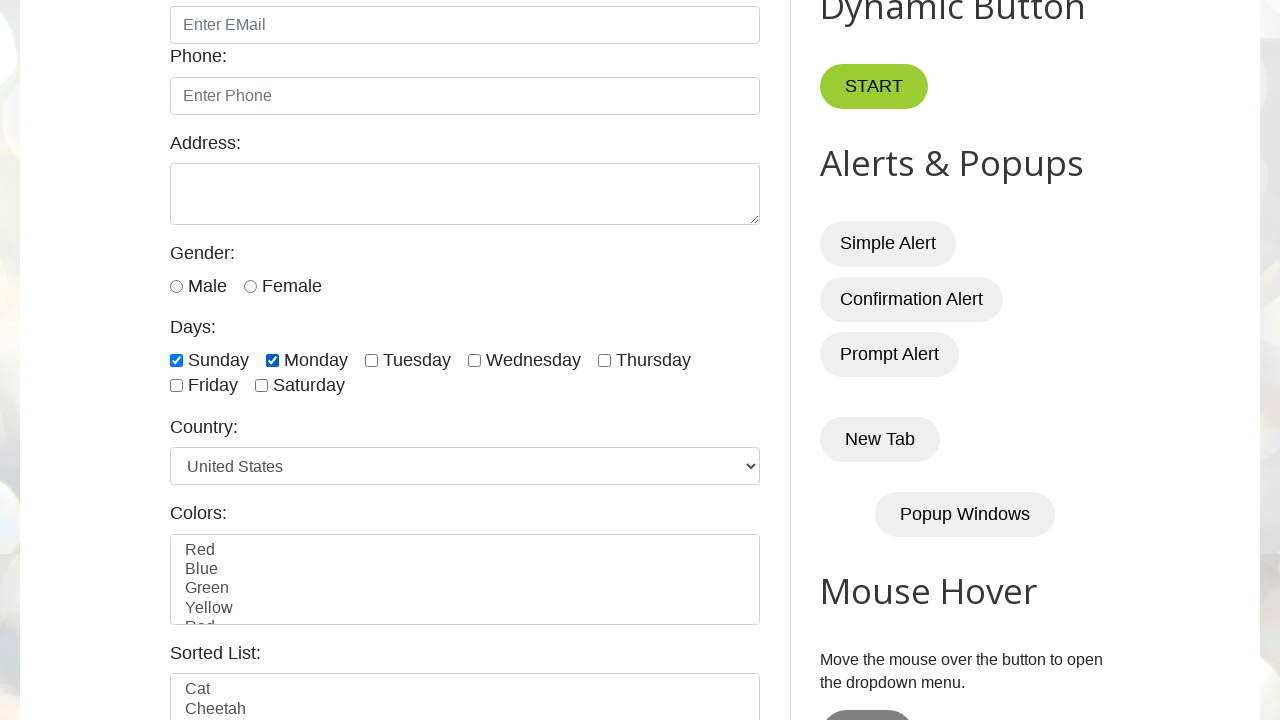

Clicked on Tuesday checkbox at (372, 360) on #tuesday
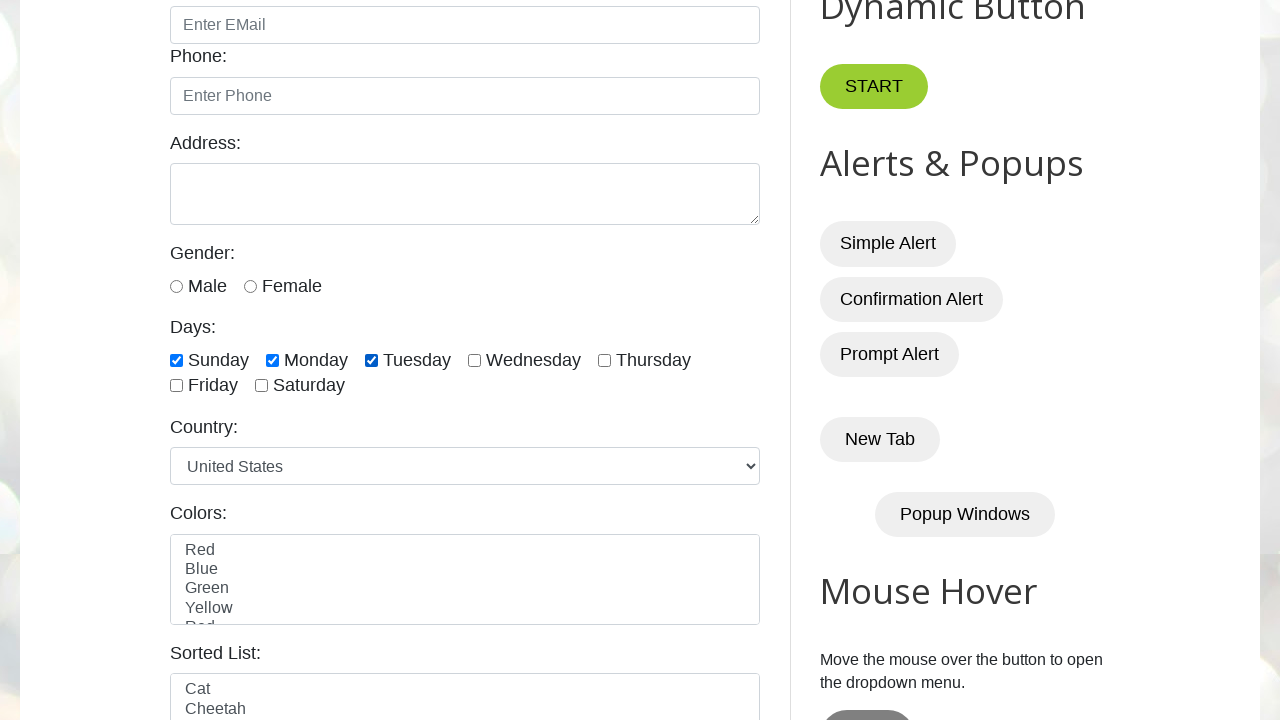

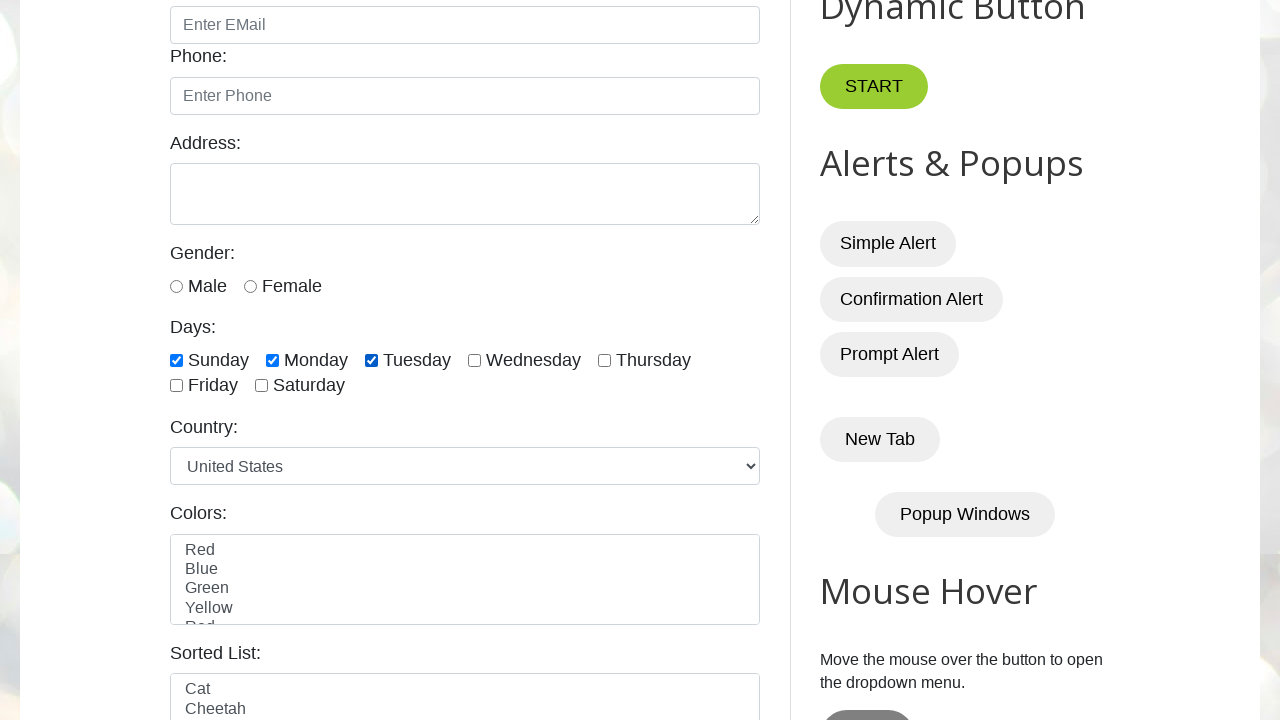